Tests both JavaScript alert and HTML modal functionality on the SweetAlert demo page by triggering alerts and verifying their messages

Starting URL: https://sweetalert.js.org/

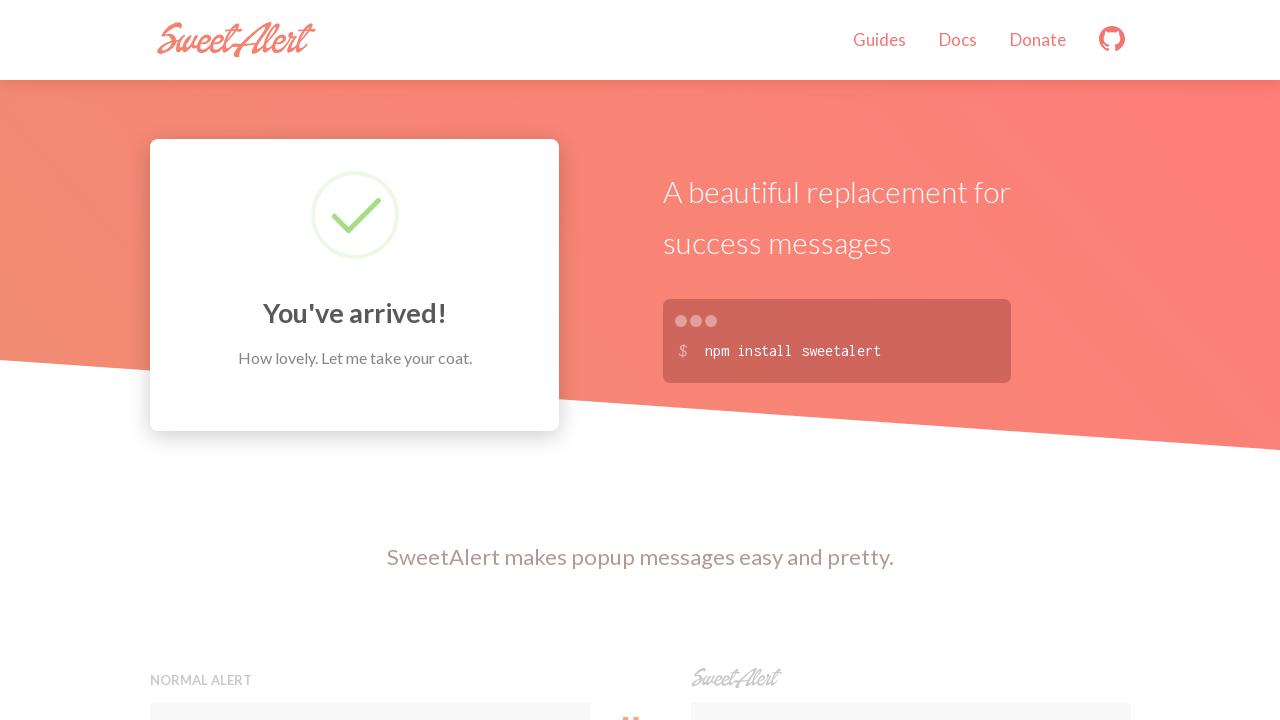

Clicked the JavaScript alert preview button at (370, 360) on xpath=//button[contains(@onclick,'alert')]
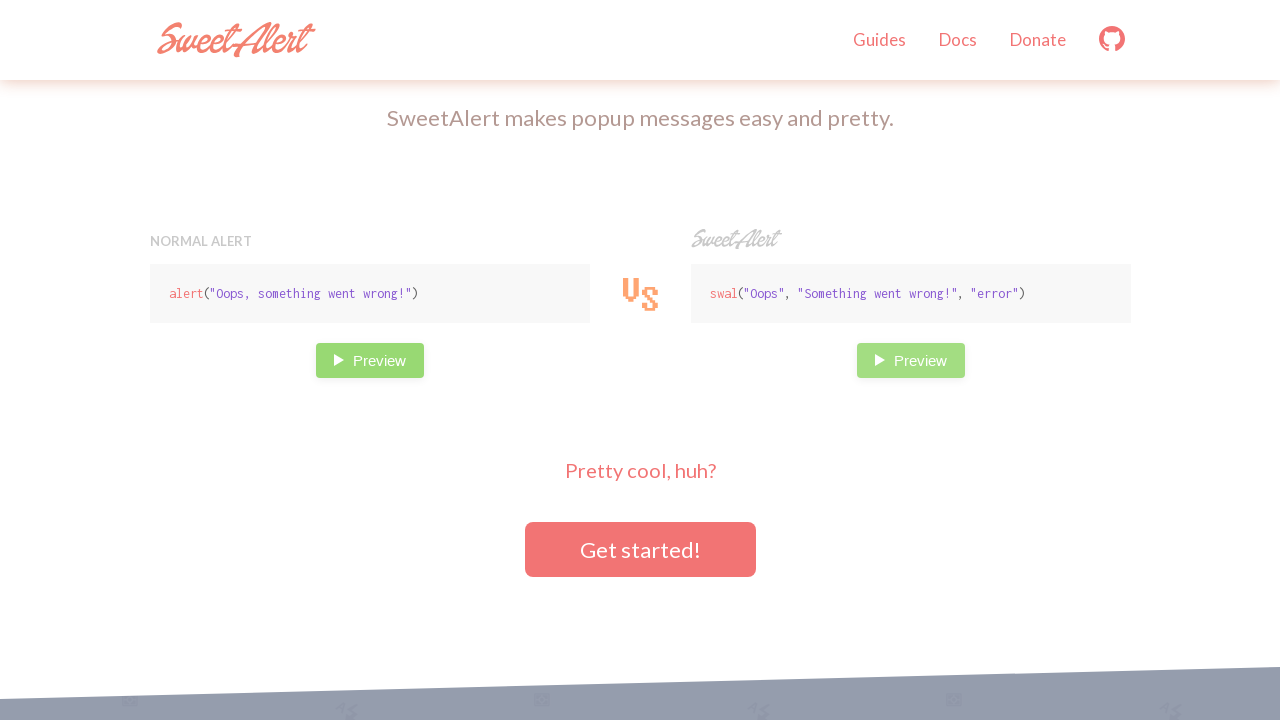

Set up dialog handler to accept JavaScript alert
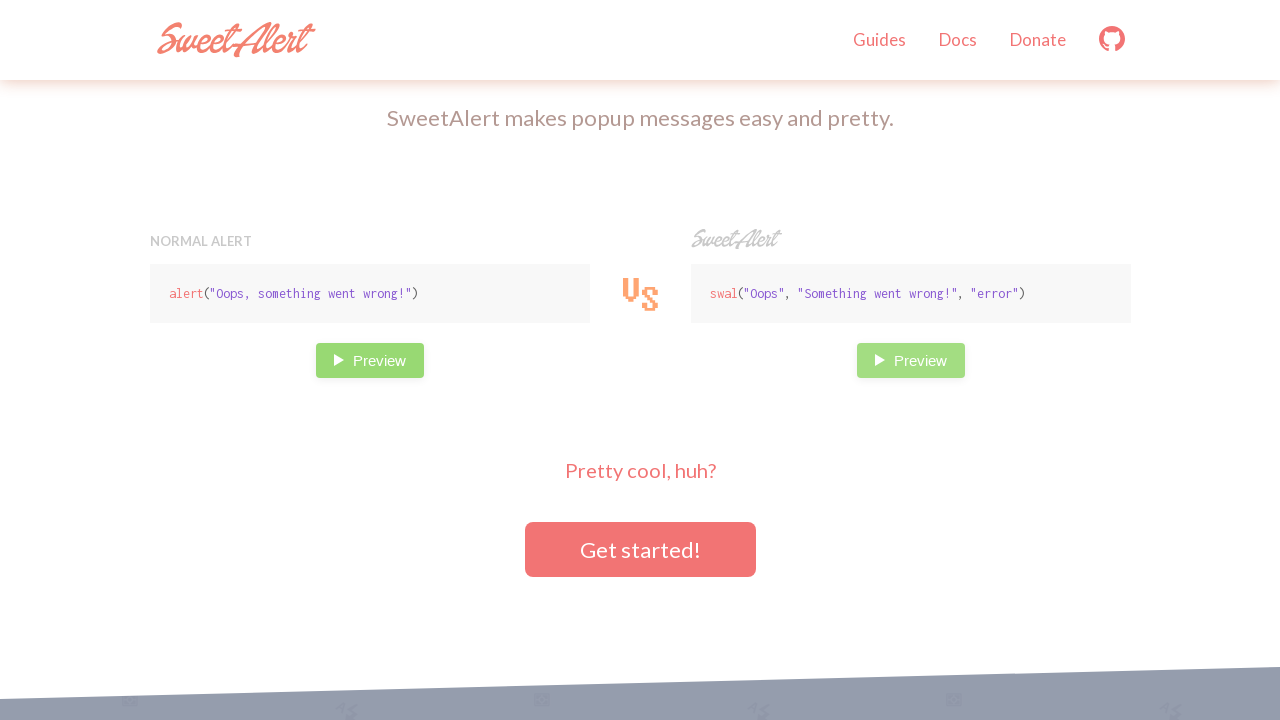

Clicked the HTML modal preview button at (910, 360) on xpath=//button[contains(@onclick,'swal')]
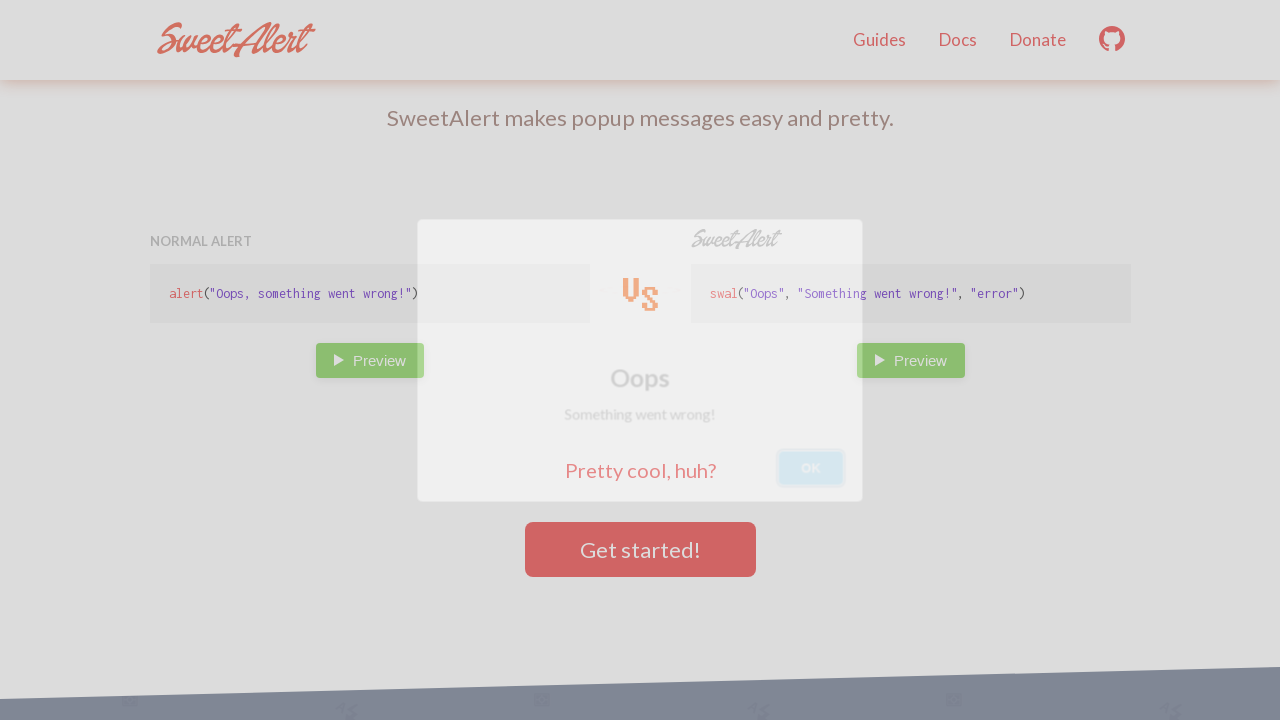

HTML modal appeared and loaded
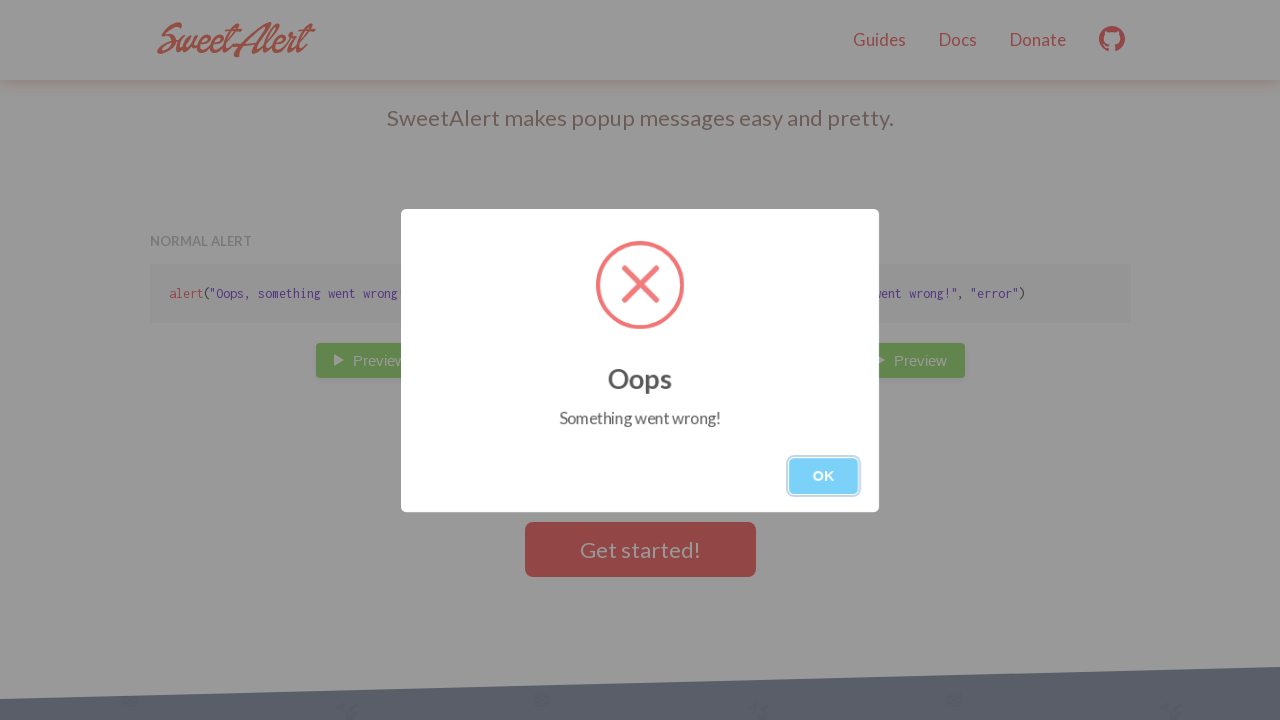

Clicked OK button to close the modal at (824, 476) on xpath=//button[.='OK']
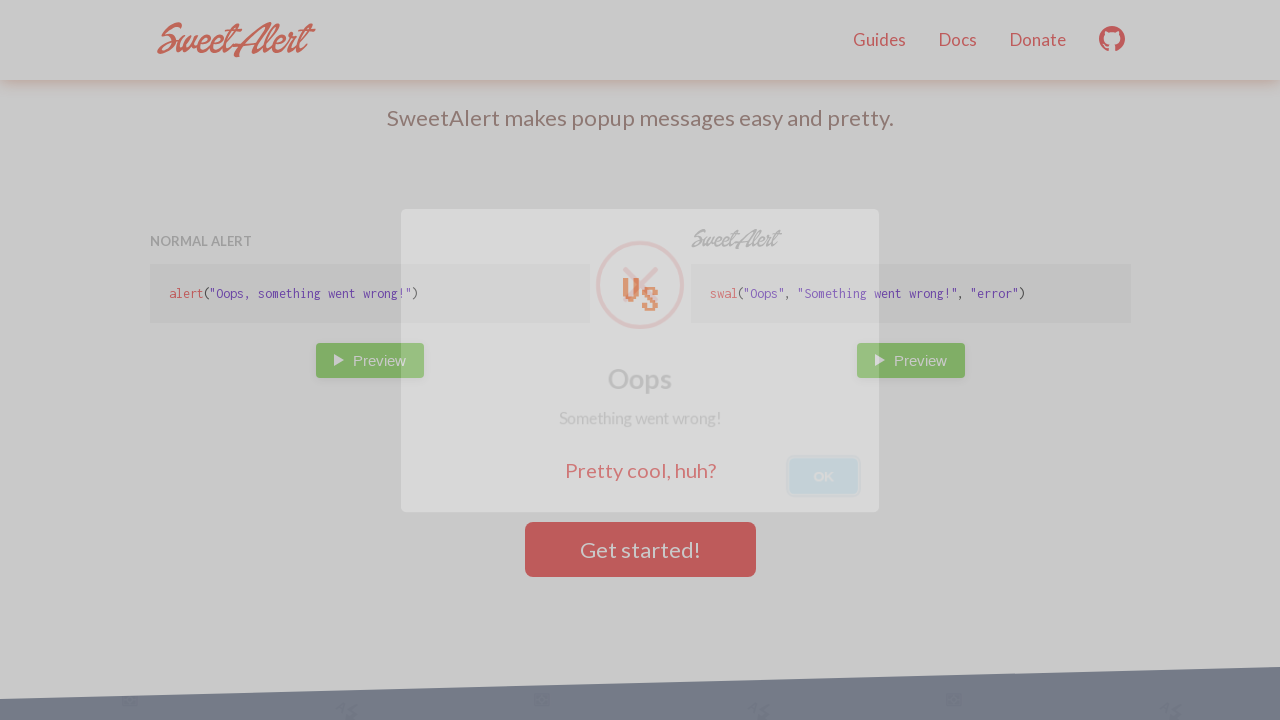

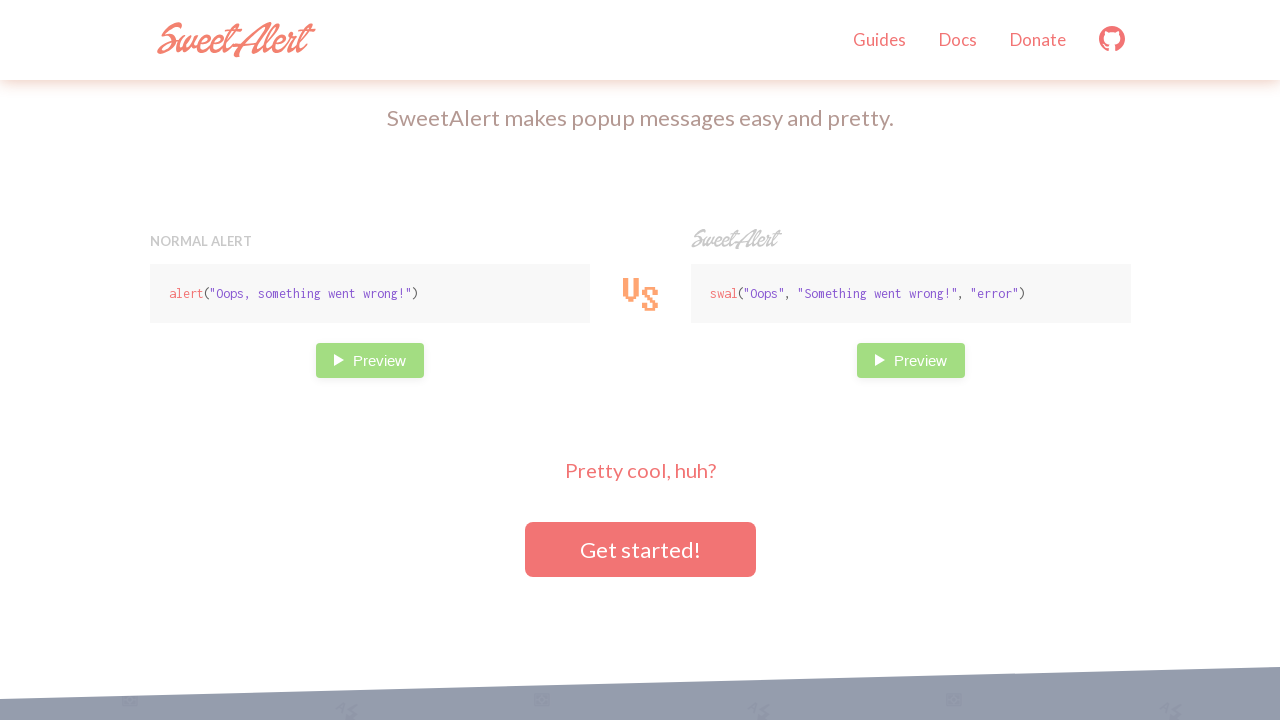